Tests the search functionality on the UGD website by searching for "Ingeniería" and verifying results

Starting URL: https://ugd.edu.ar/

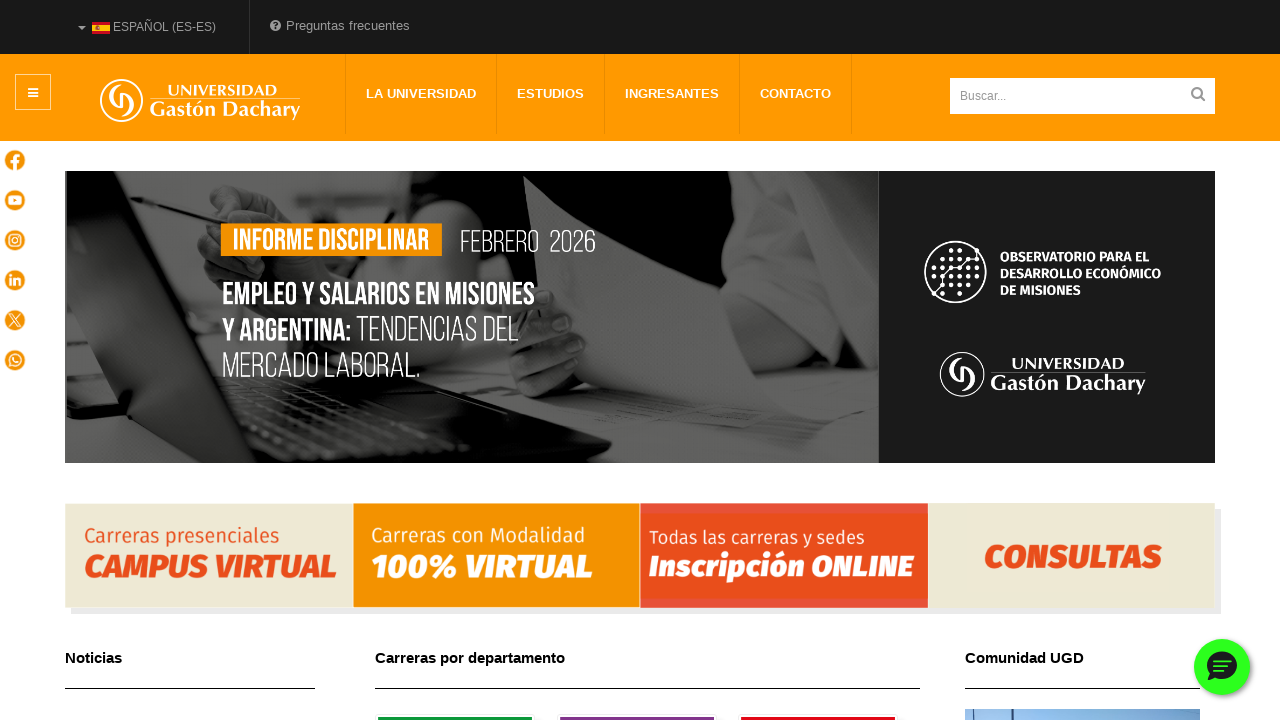

Filled search field with 'Ingeniería' on #mod-search-searchword
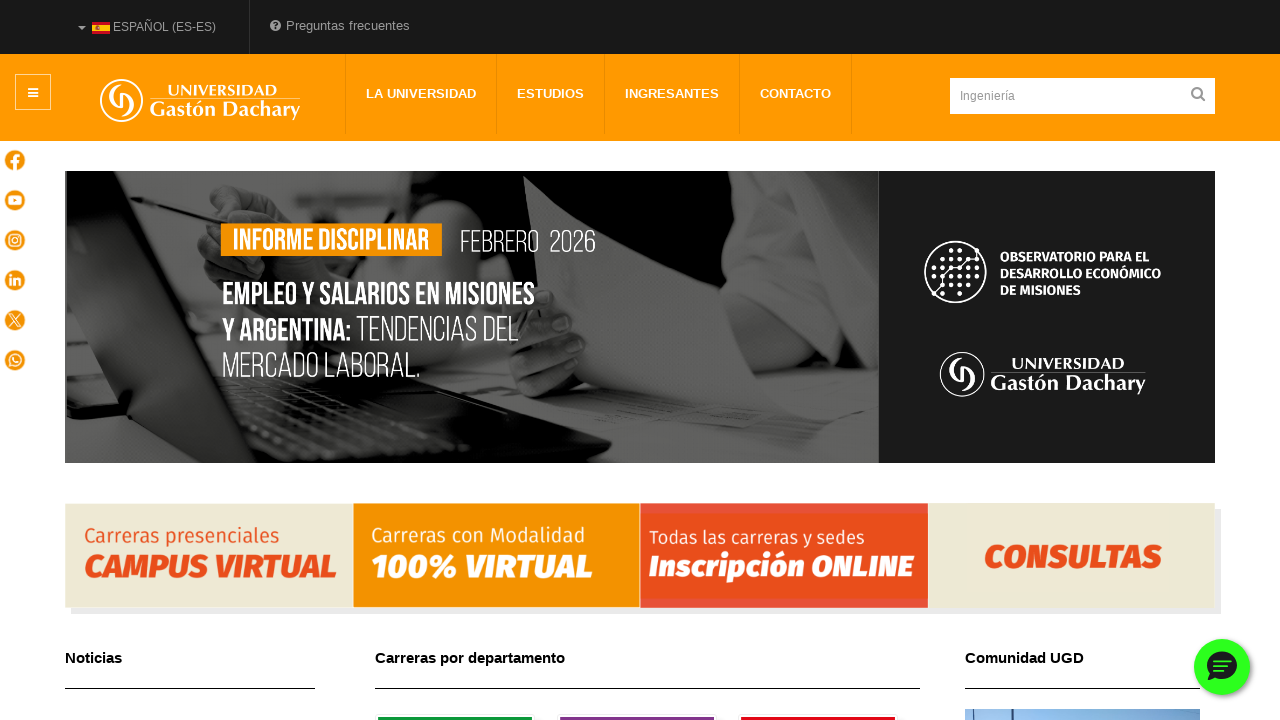

Pressed Enter to submit search on #mod-search-searchword
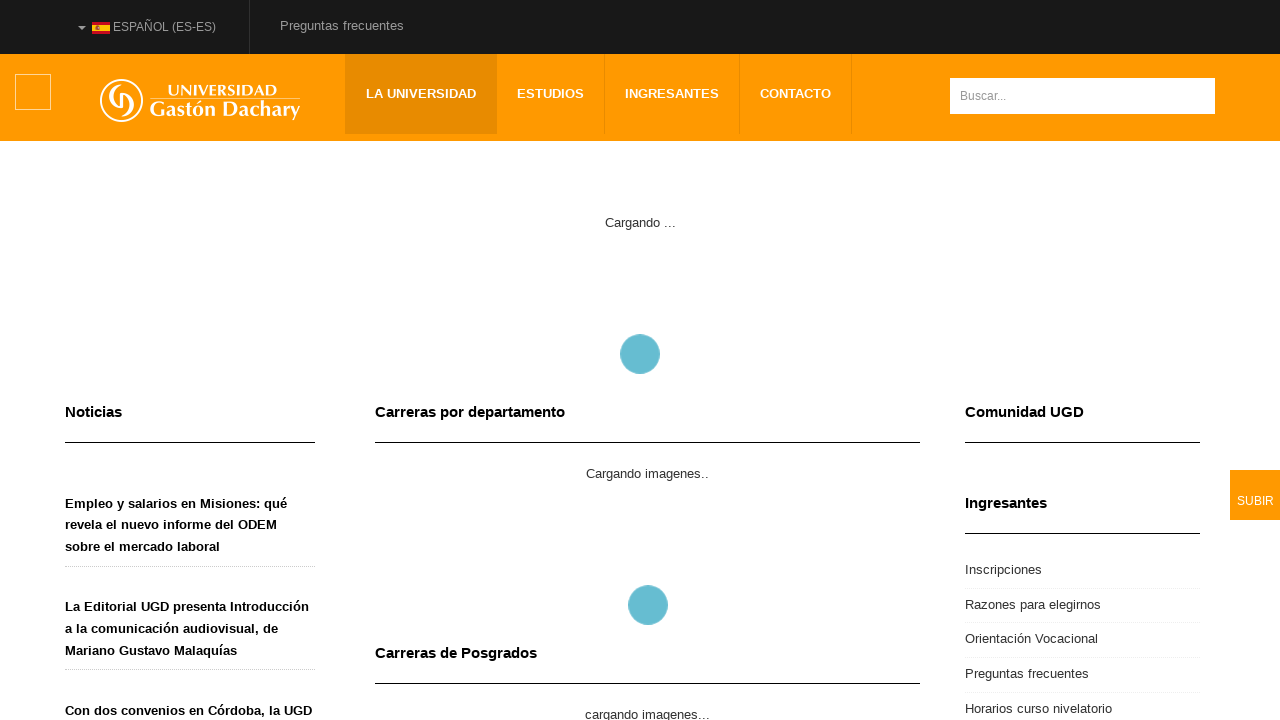

Search results loaded with highlighted matches
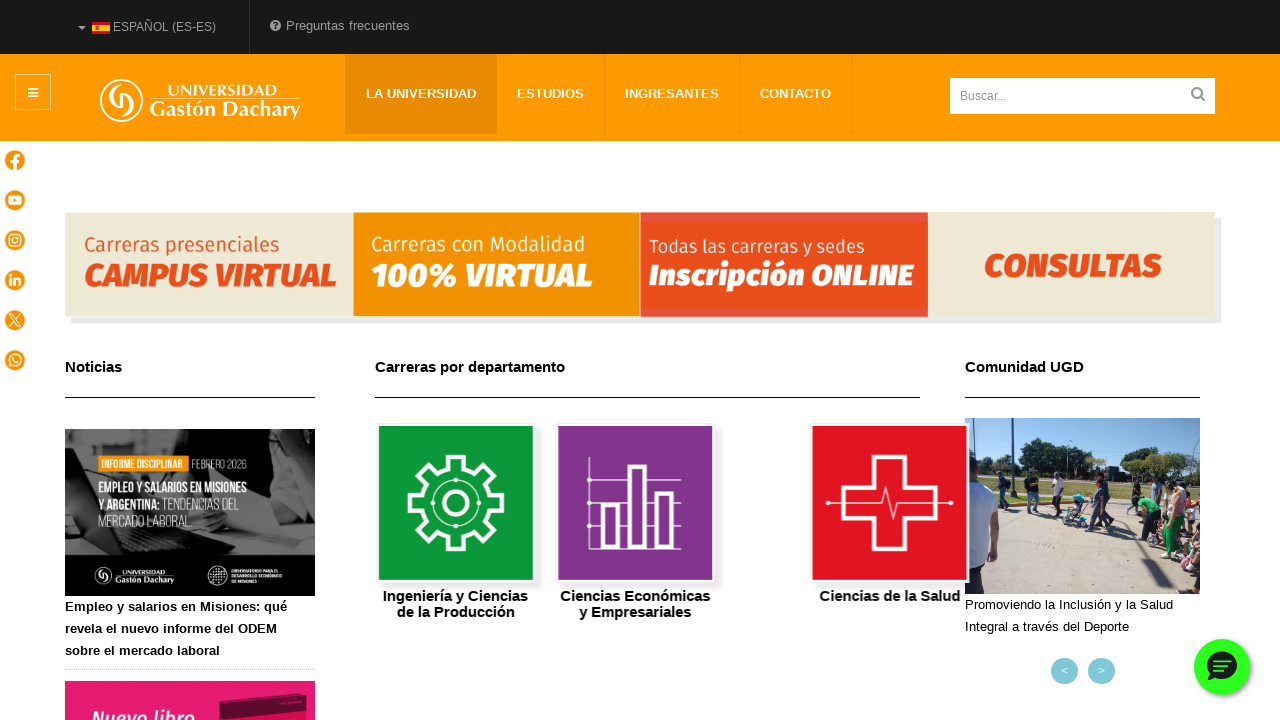

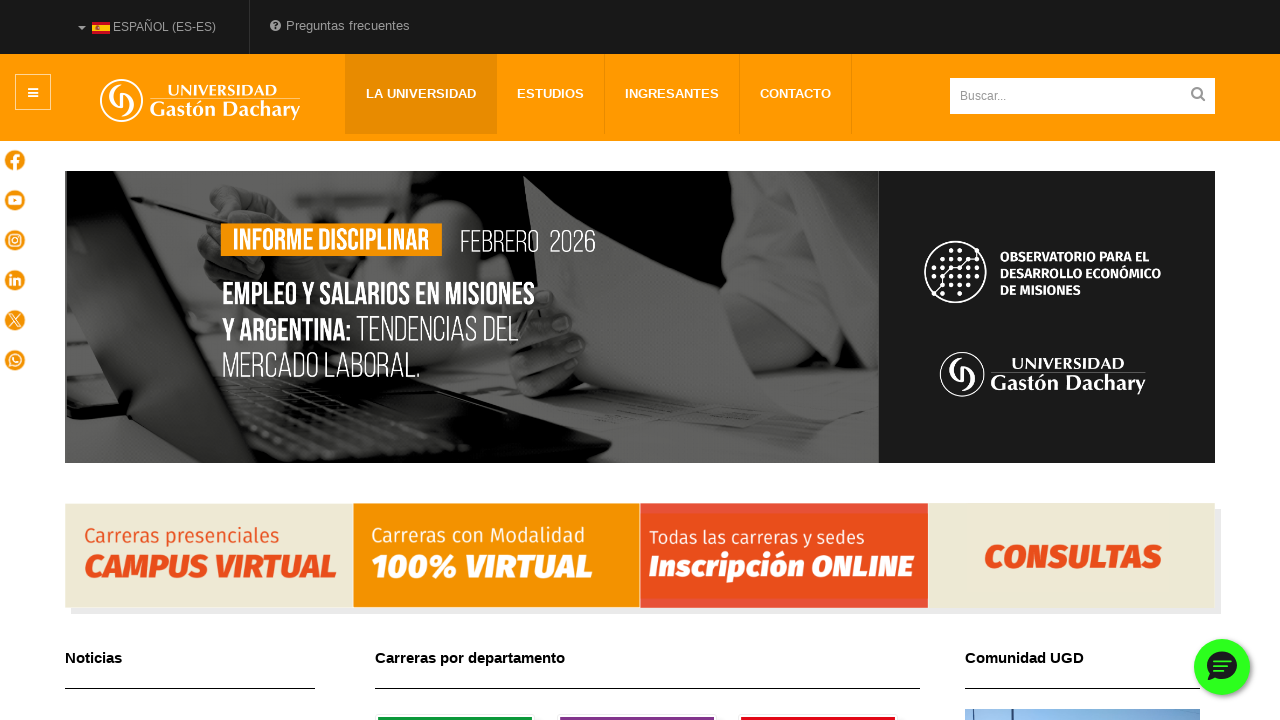